Tests deleting a record from the web table by clicking the delete button on the second record

Starting URL: https://demoqa.com/webtables

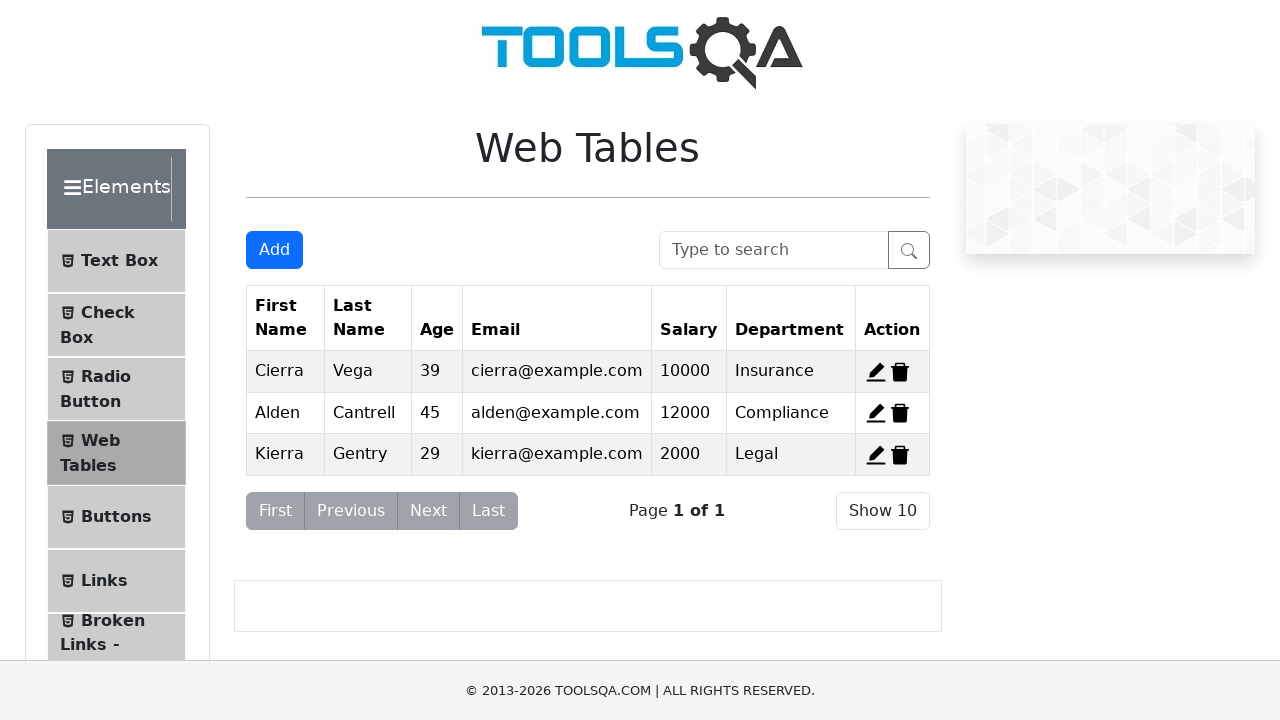

Navigated to web tables page
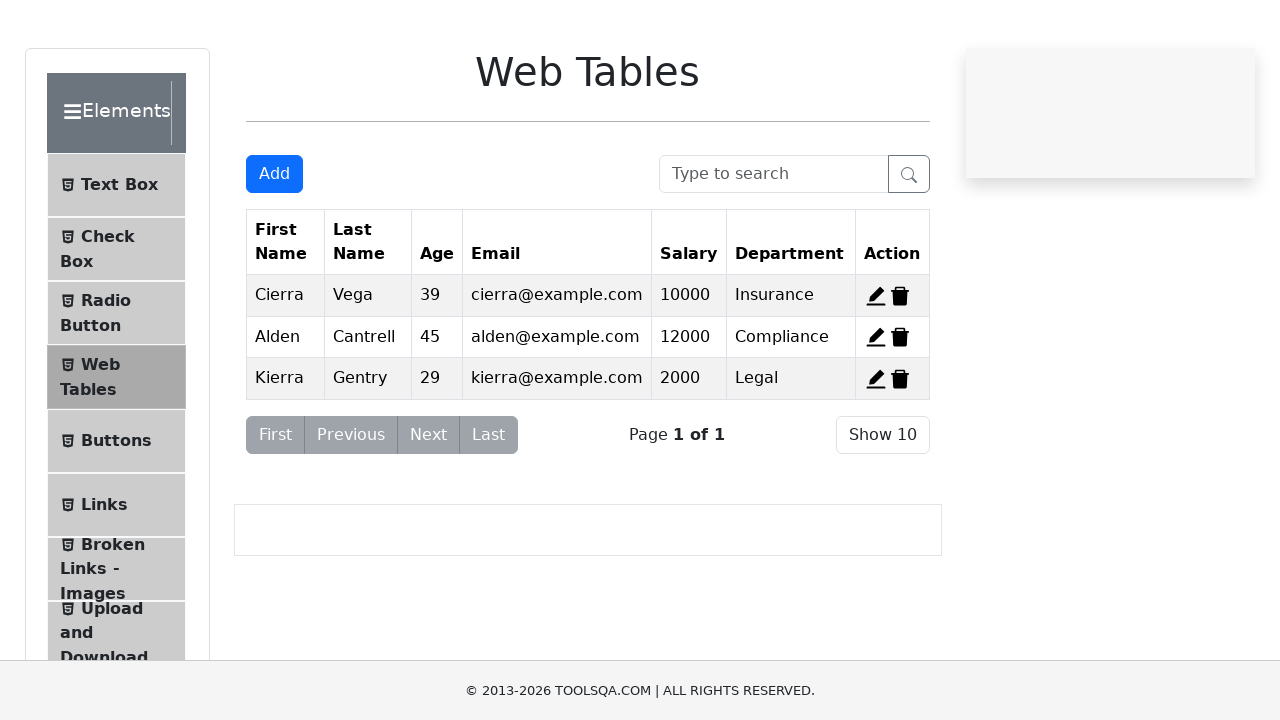

Clicked delete button on second record at (900, 413) on xpath=//span[@id='delete-record-2']
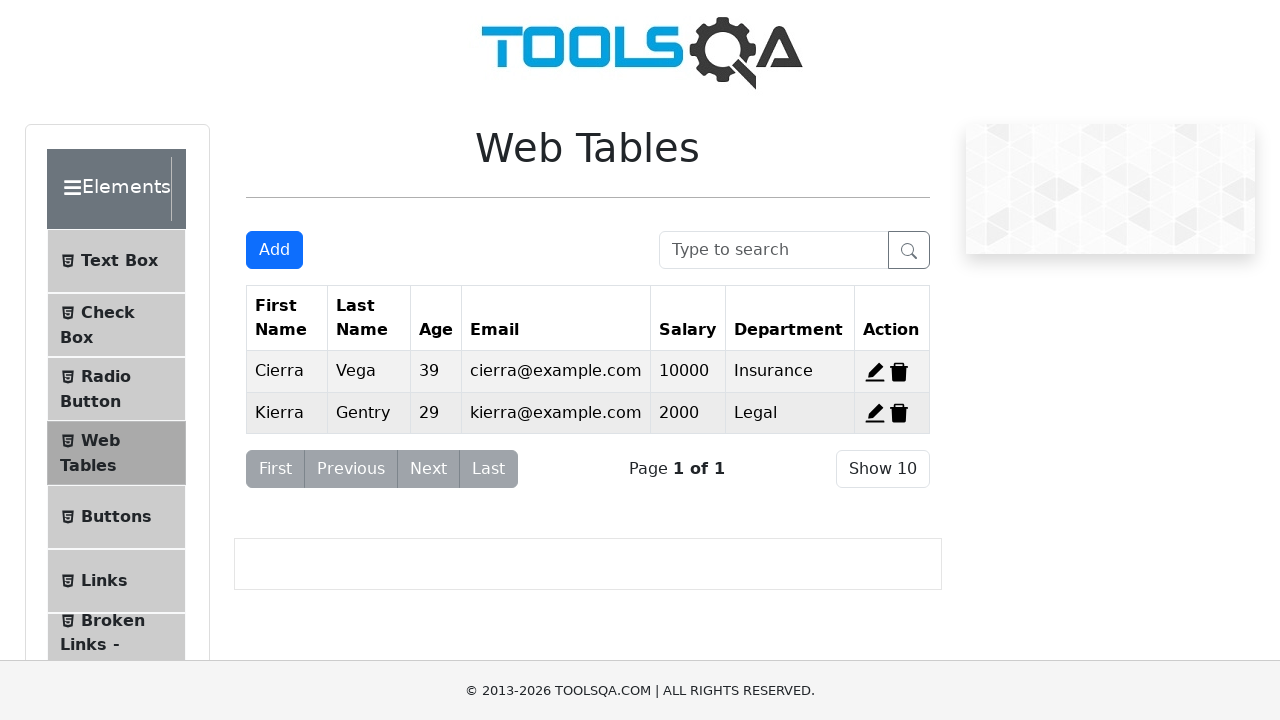

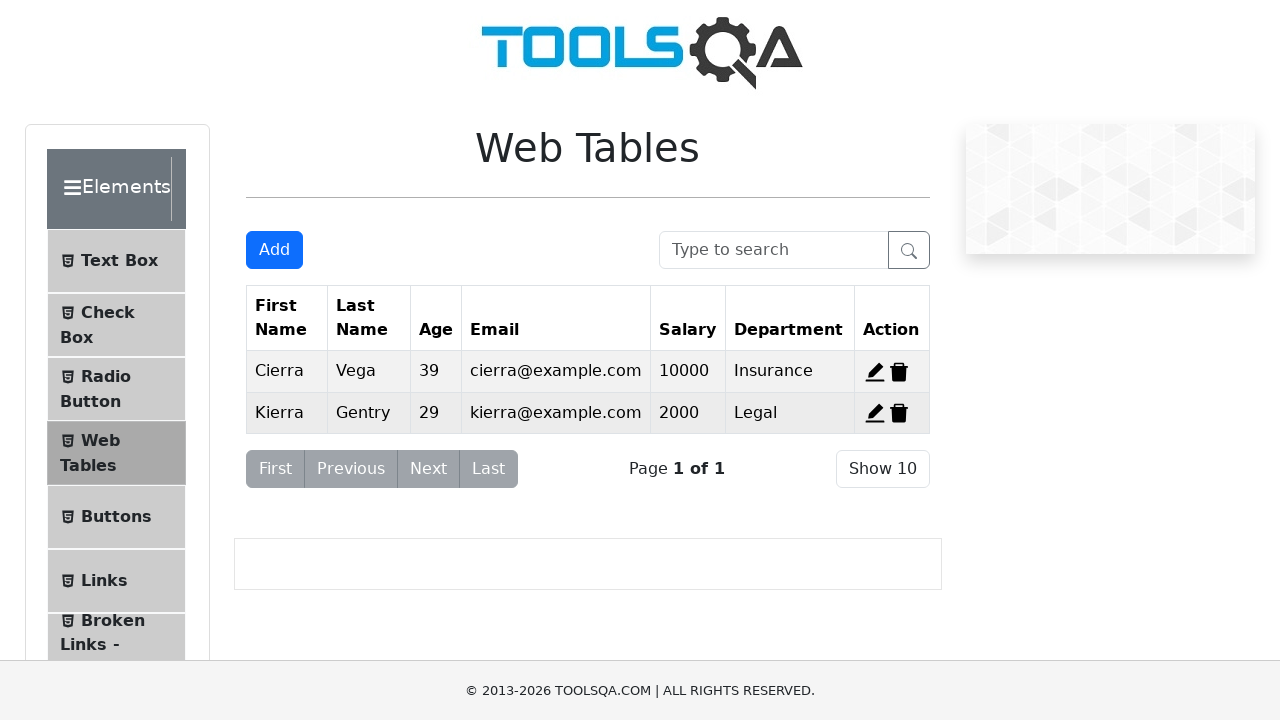